Tests link navigation by clicking on the Contact link and verifying the page loads correctly.

Starting URL: https://www.qa-practice.com/

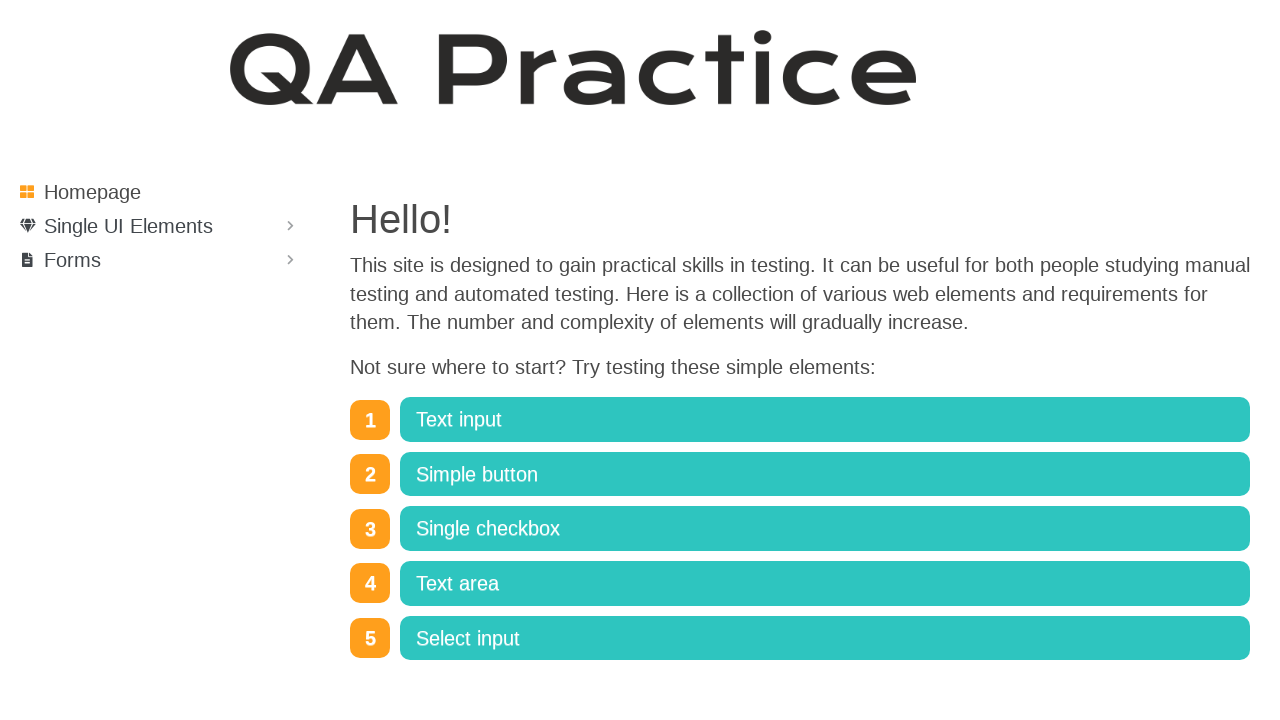

Navigated to https://www.qa-practice.com/
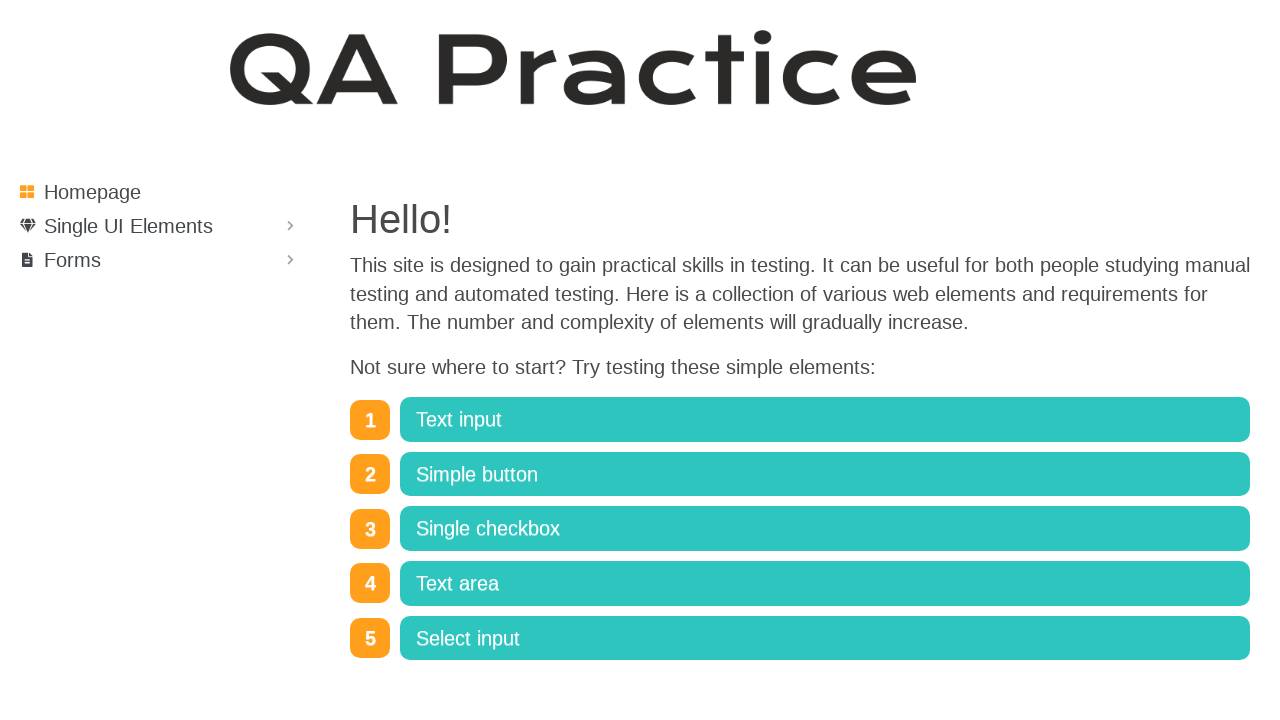

Clicked on Contact link at (68, 625) on a:has-text('Contact')
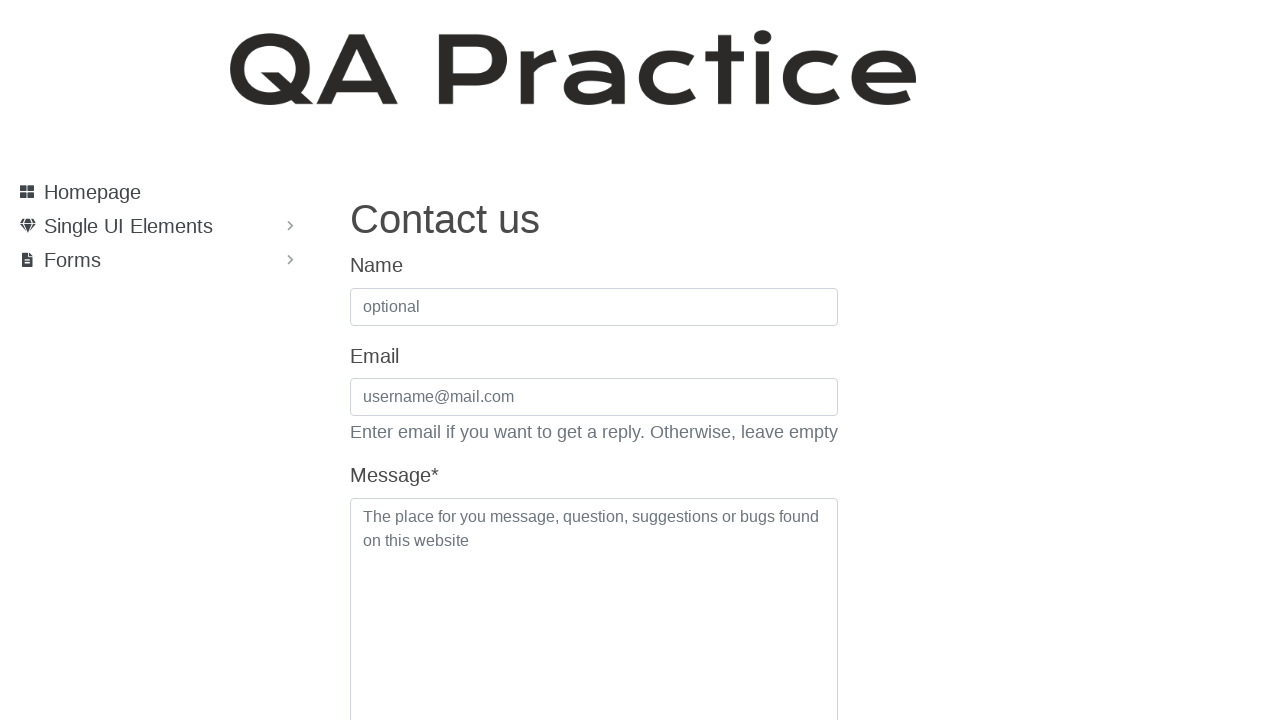

Contact page header loaded successfully
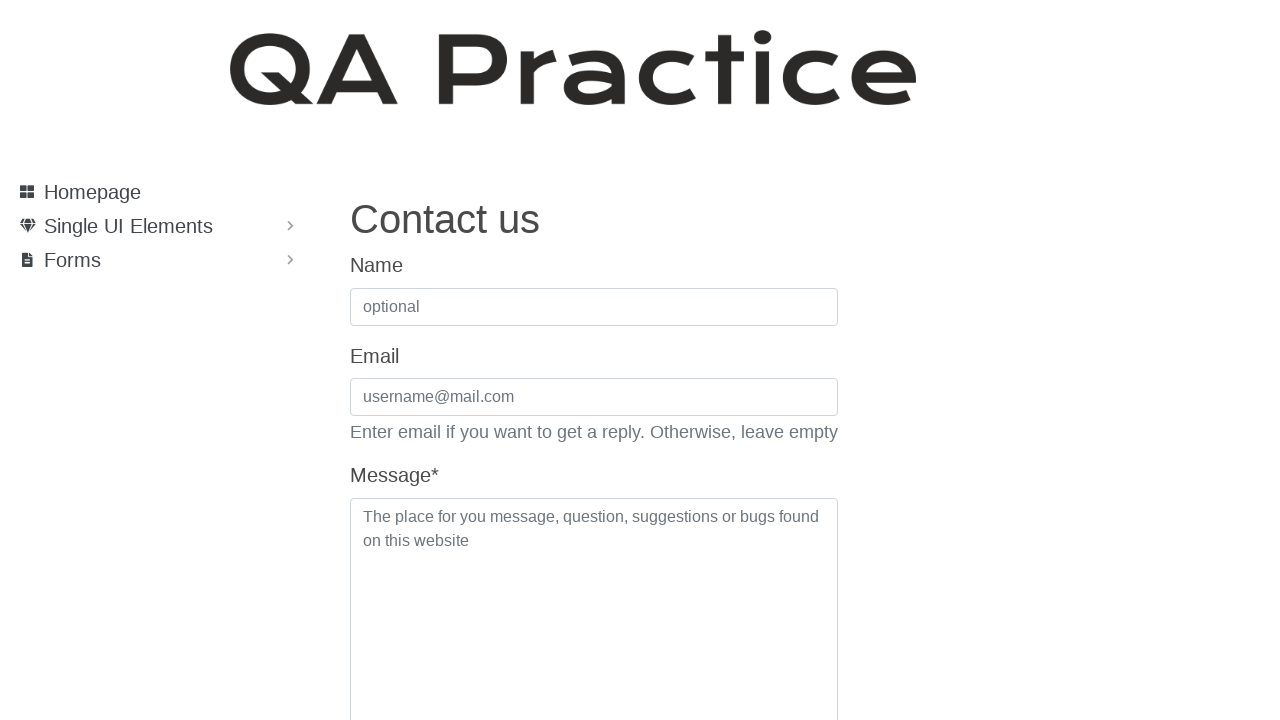

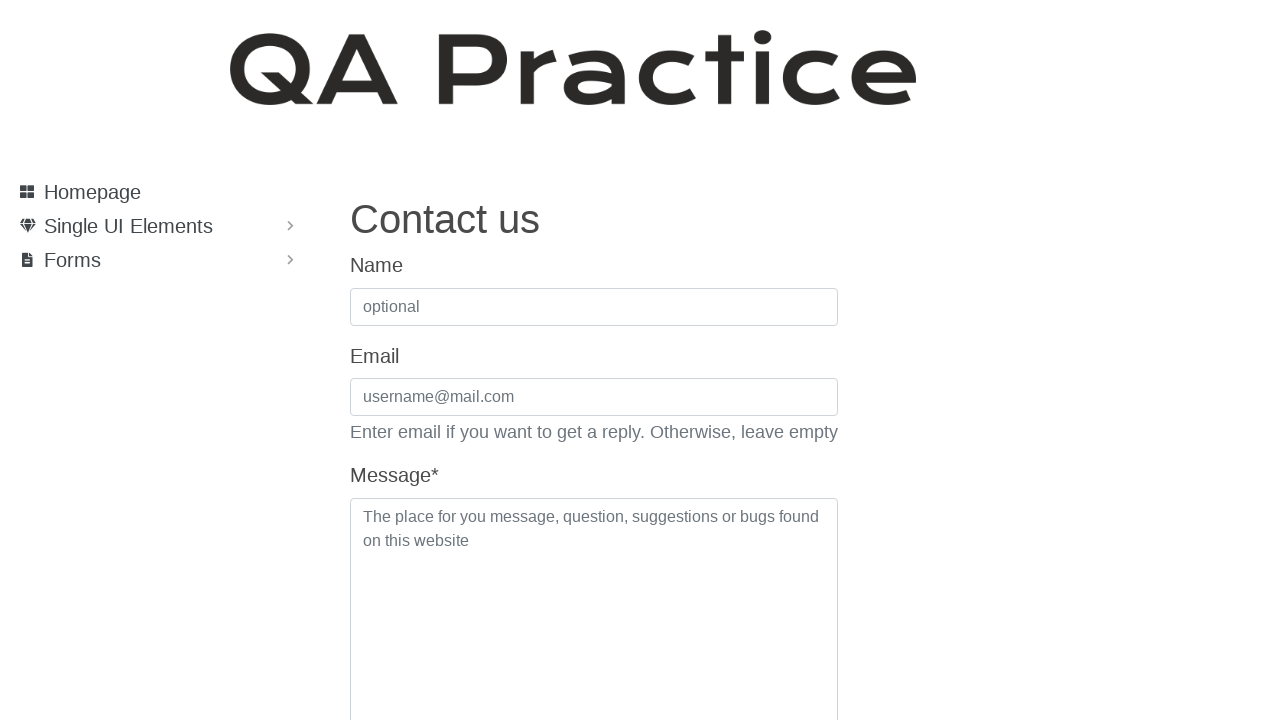